Tests form elements including checkbox, radio button, and dropdown selections on practice pages, then navigates to another practice site to test country dropdown with different selection methods

Starting URL: https://rahulshettyacademy.com/angularpractice/

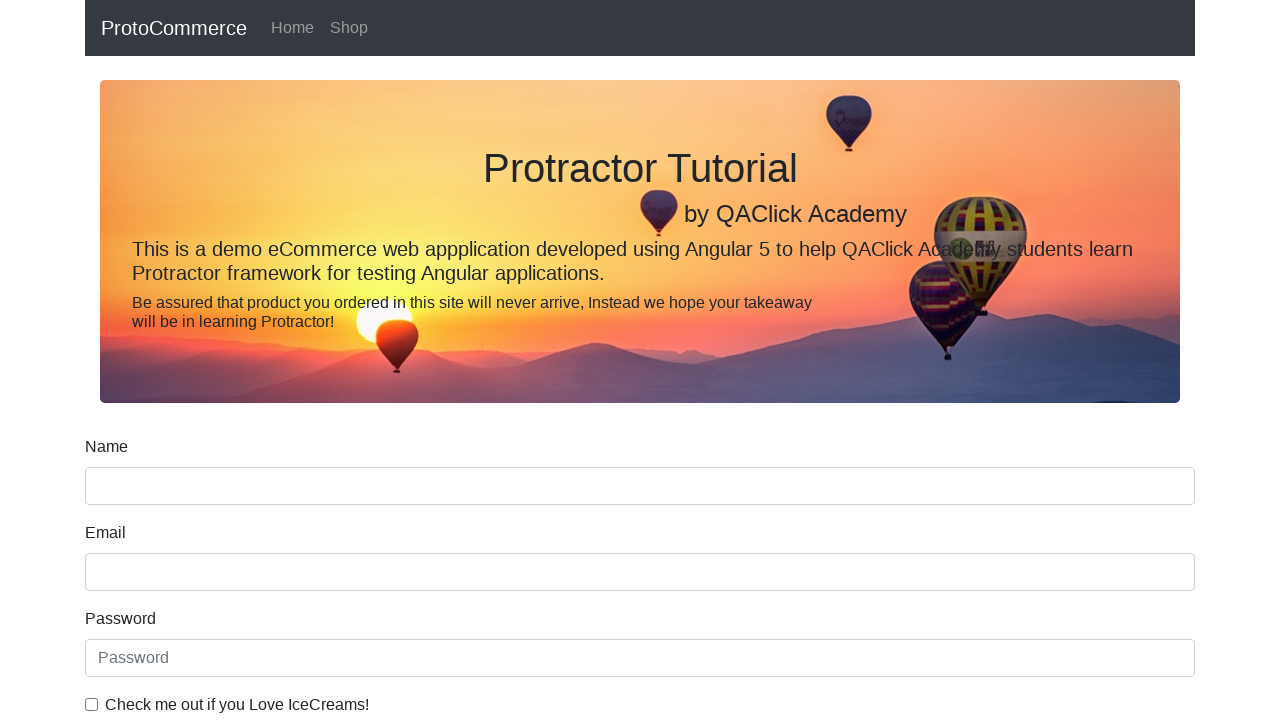

Checked the example checkbox at (92, 704) on #exampleCheck1
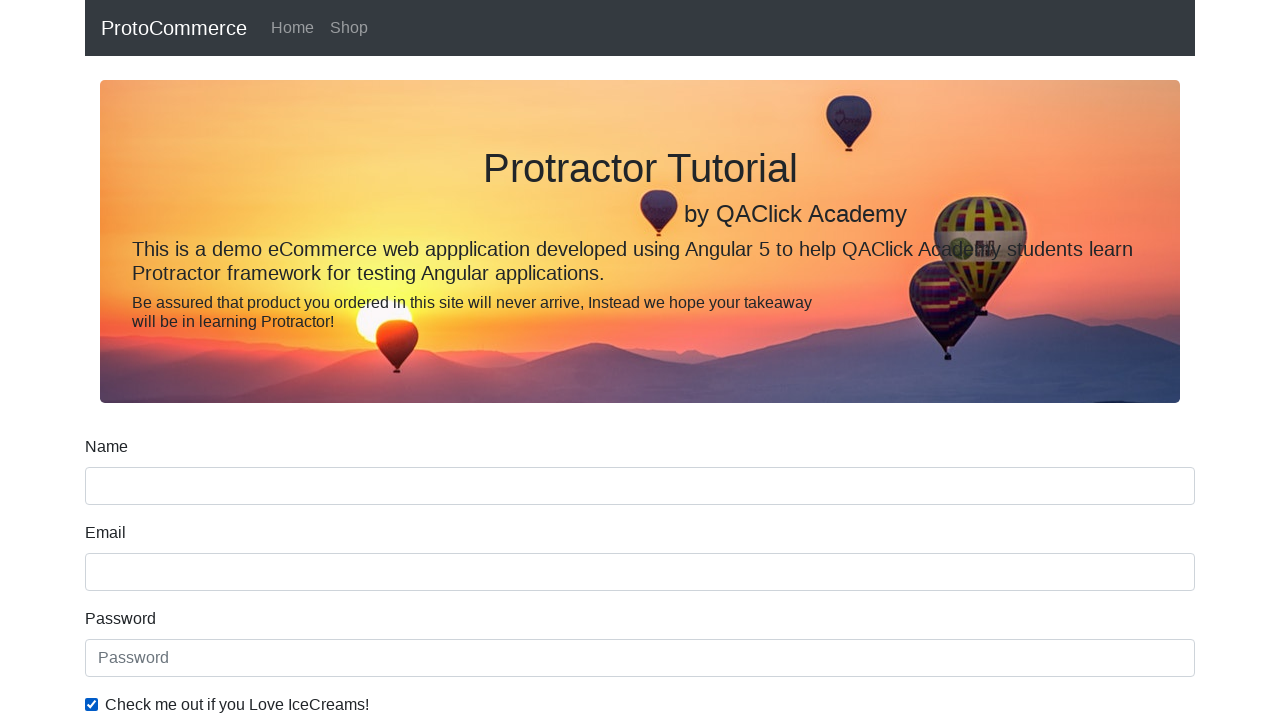

Verified checkbox is checked
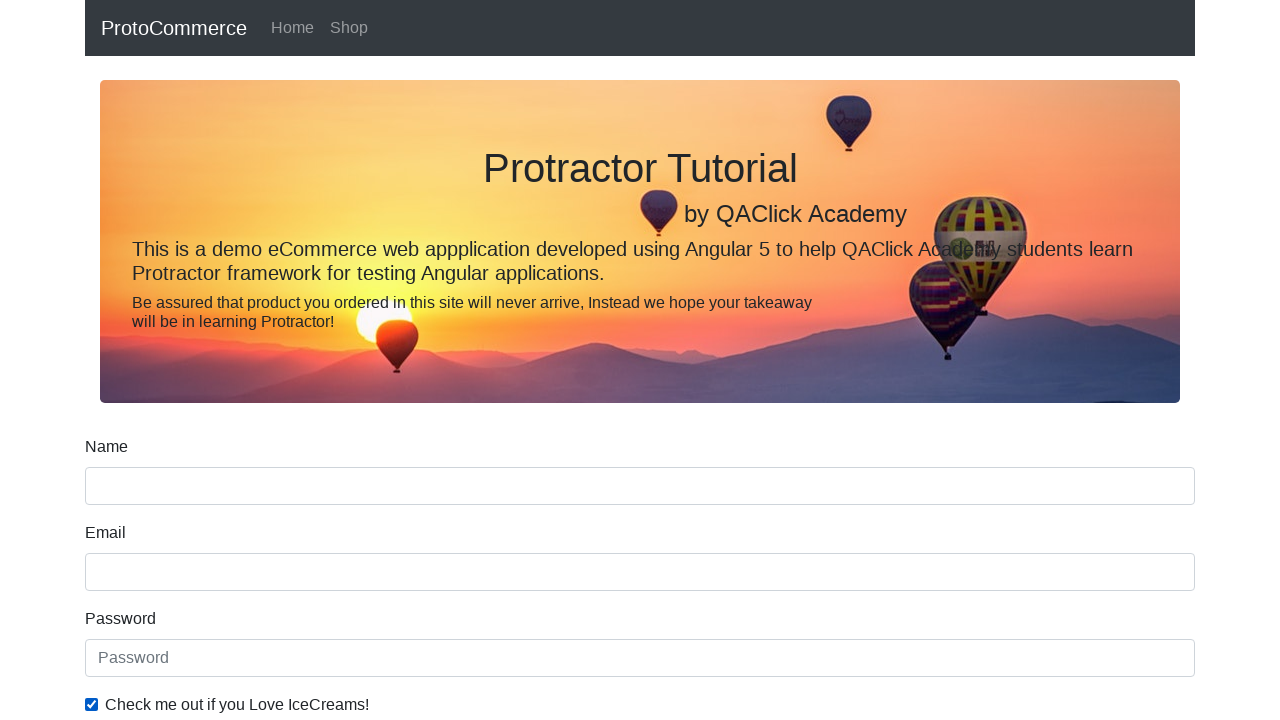

Checked the inline radio button at (238, 360) on #inlineRadio1
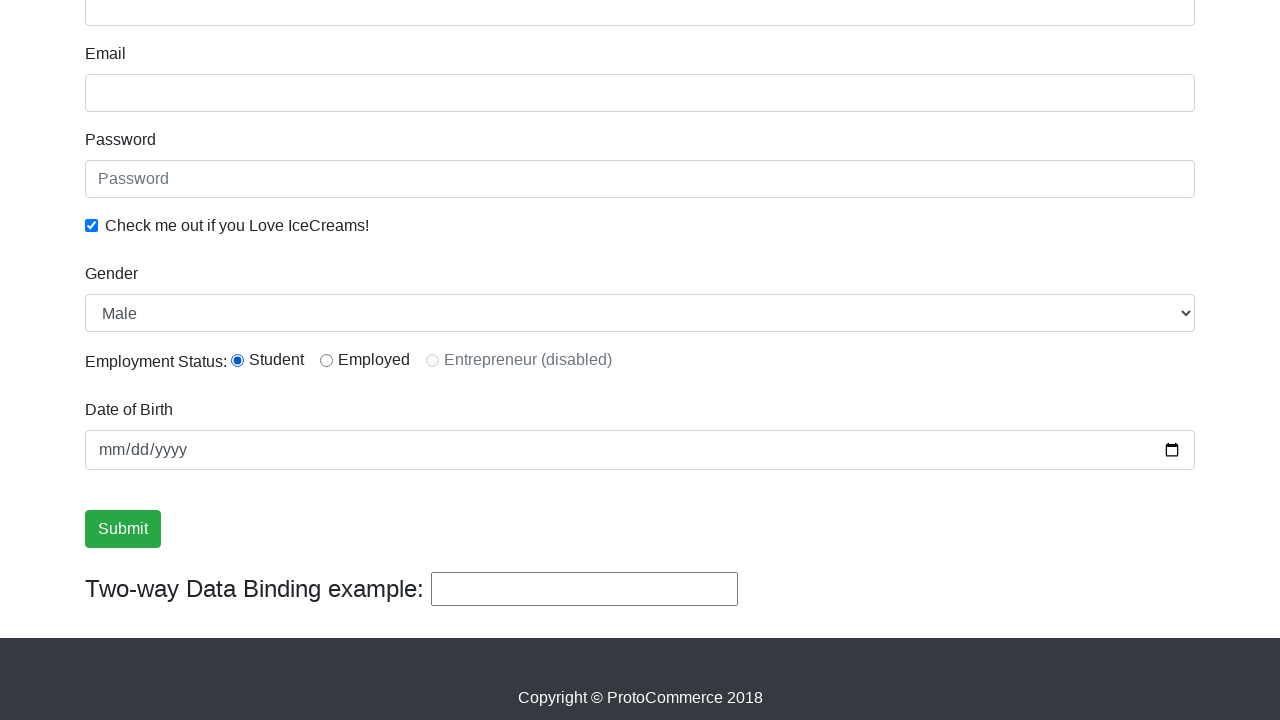

Verified radio button is checked
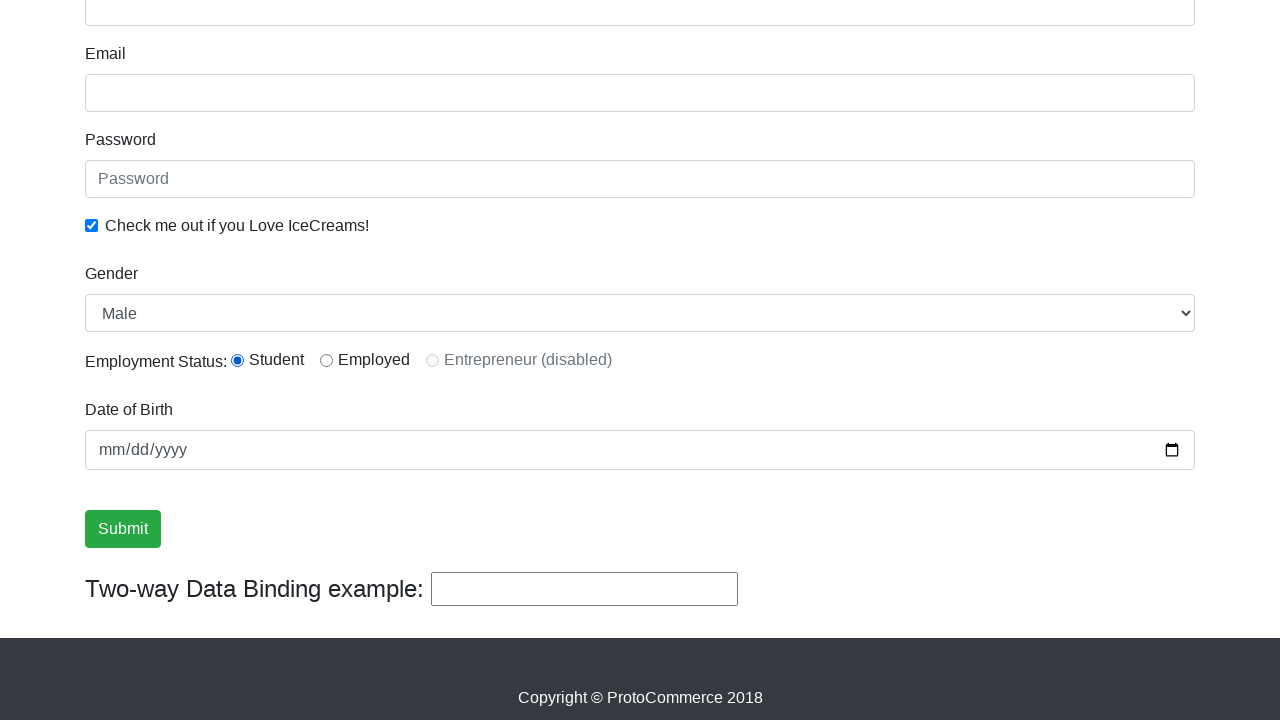

Selected 'Female' from dropdown on angular practice page on select#exampleFormControlSelect1
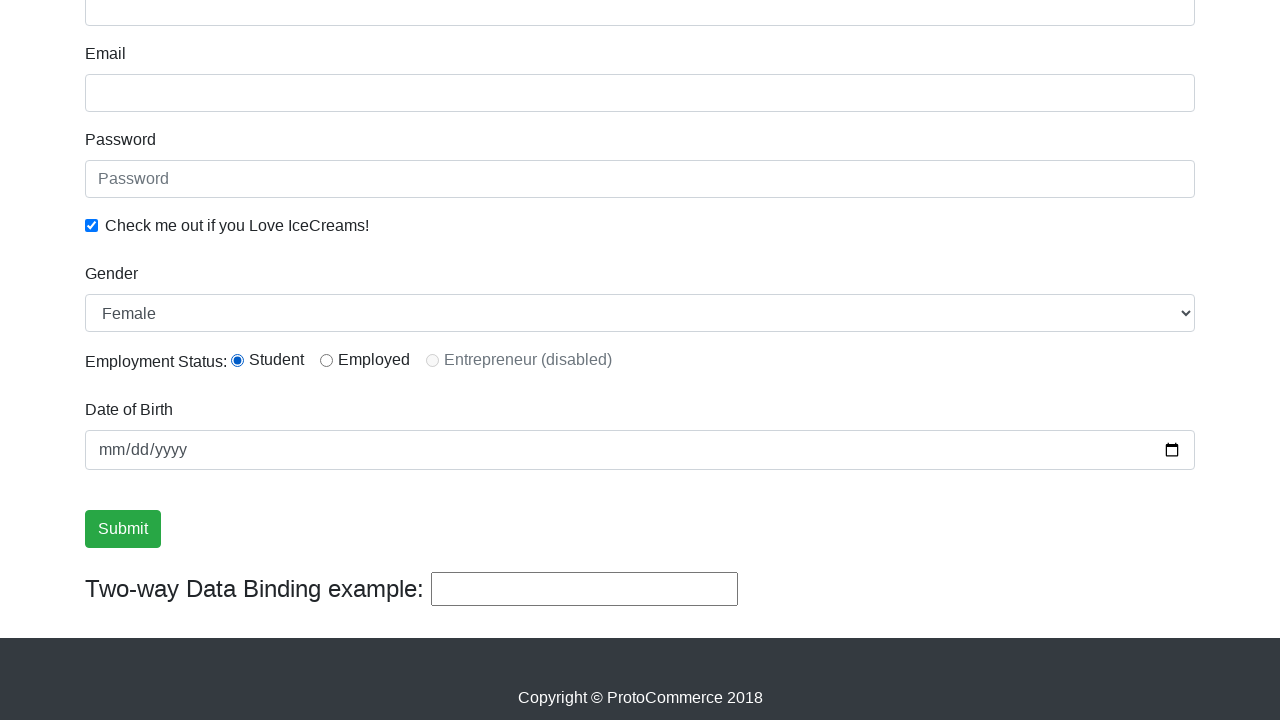

Navigated to dropdown practice page at practice.expandtesting.com
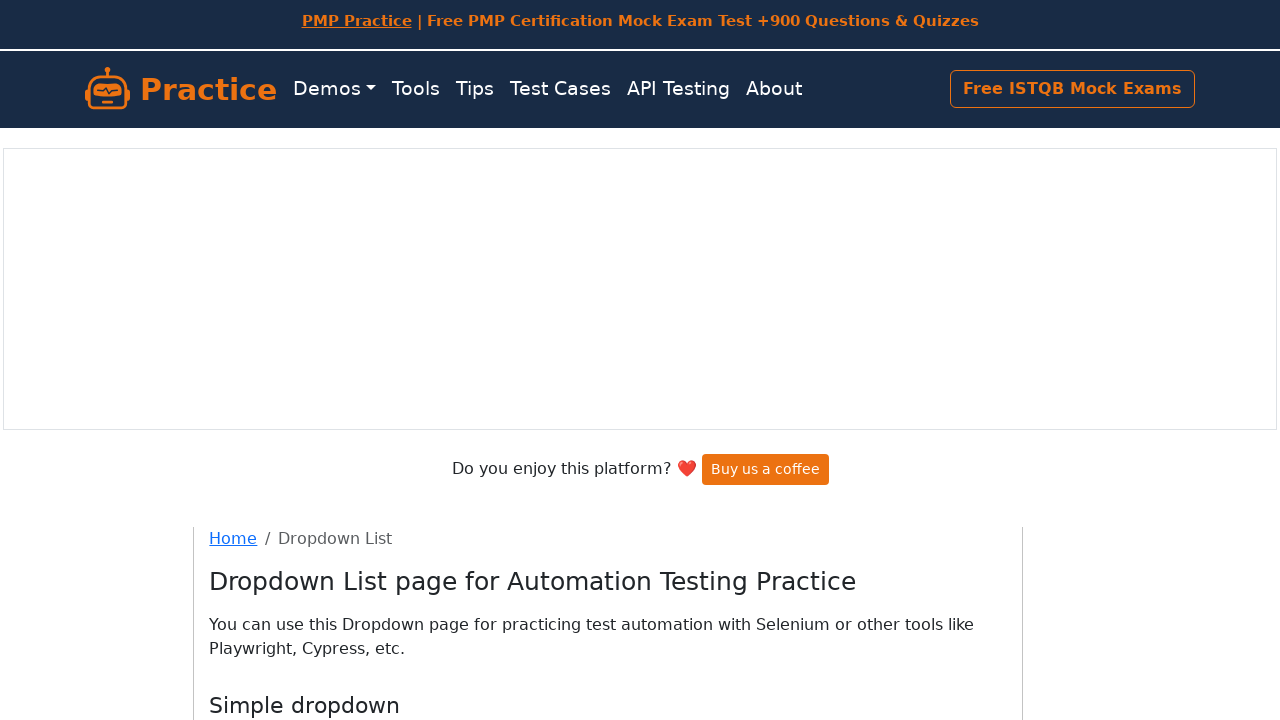

Selected country 'AL' by value from dropdown on #country
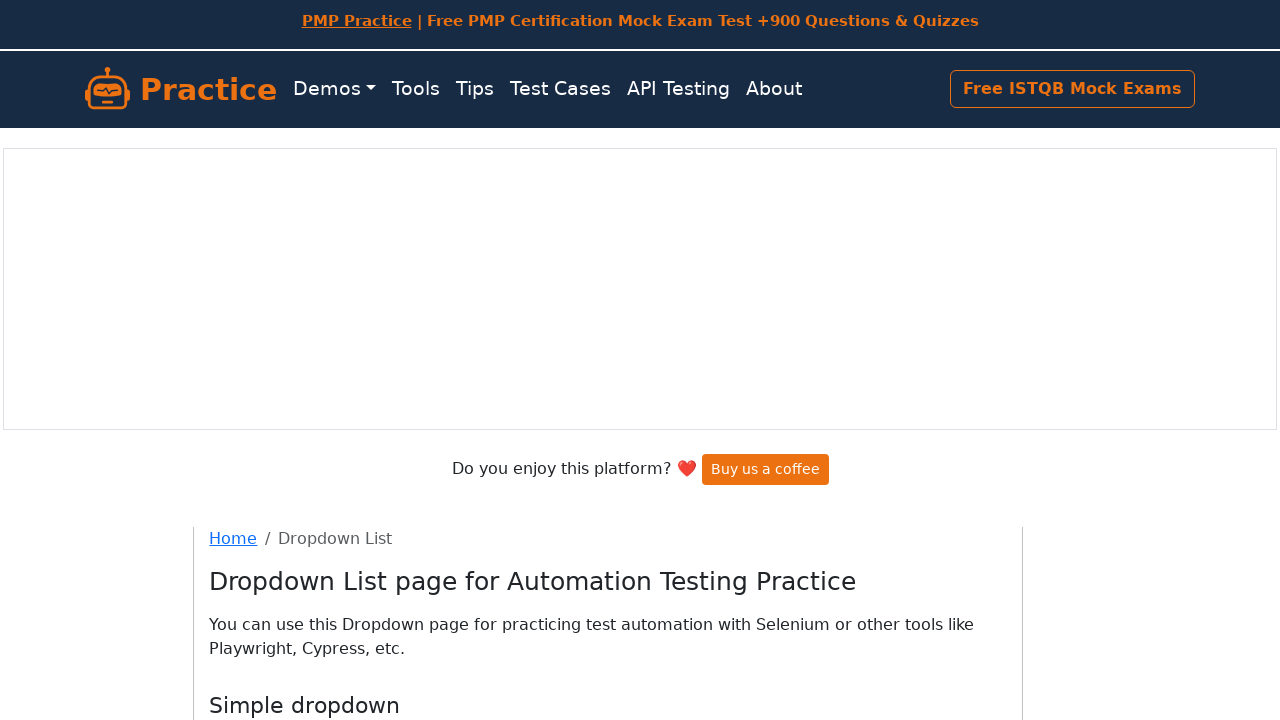

Selected 'Cameroon' by label from country dropdown on #country
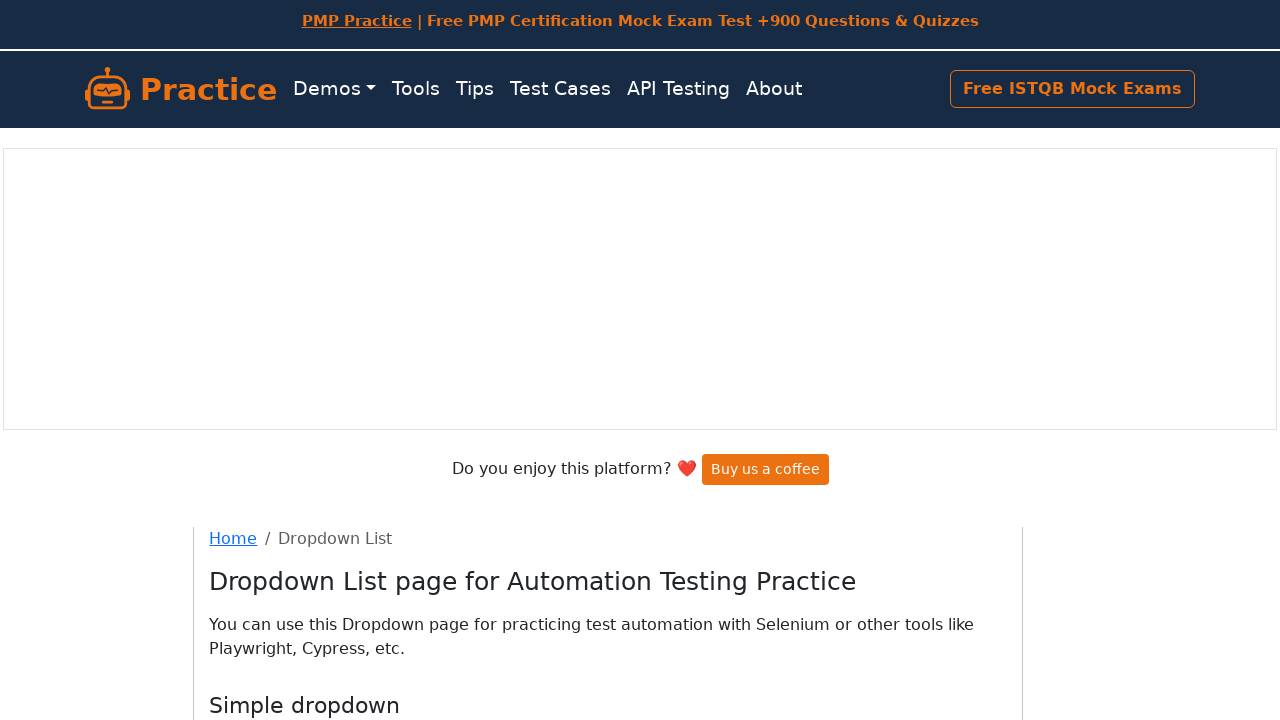

Selected country at index 10 from dropdown on #country
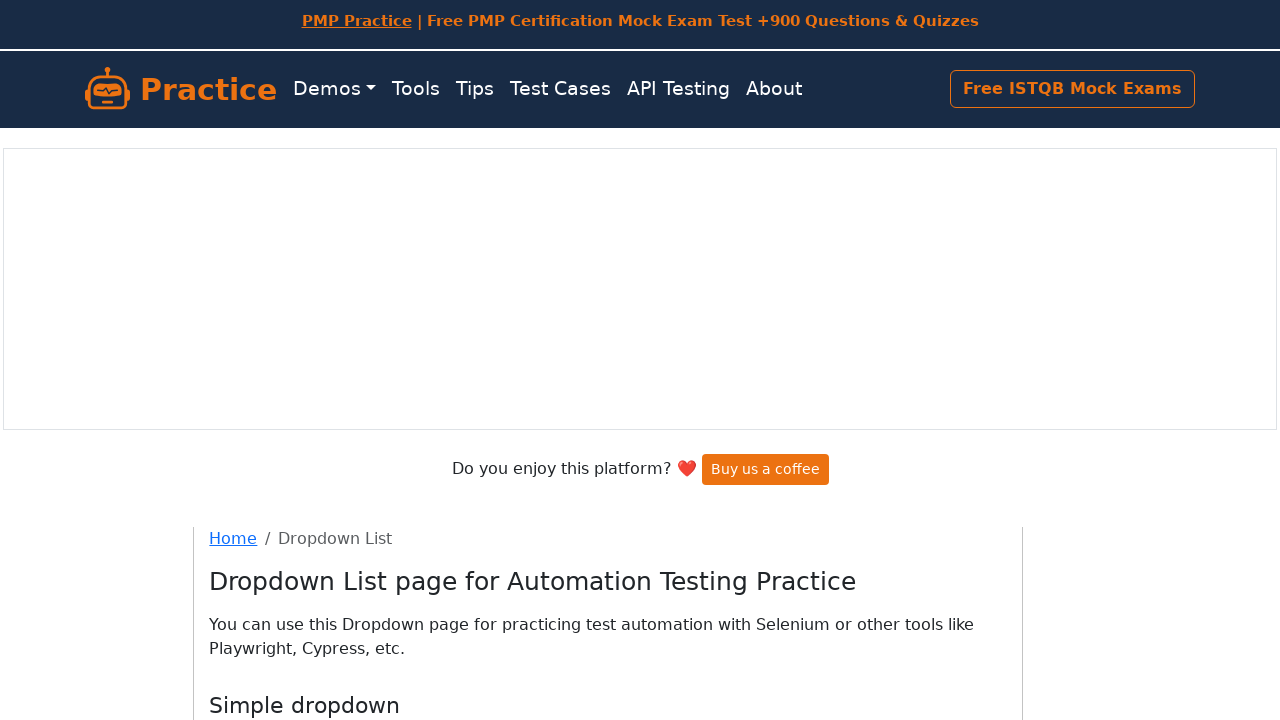

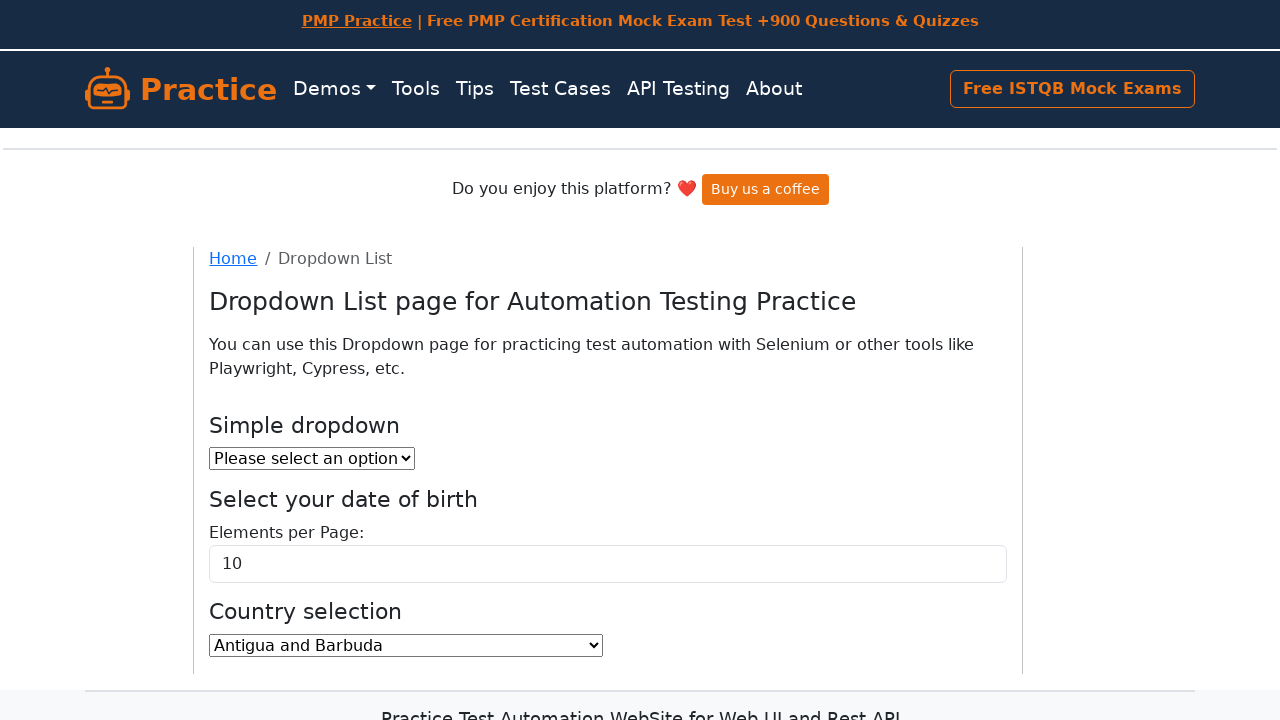